Tests JavaScript scroll functionality by navigating to jqueryui.com and scrolling down the page by 400 pixels.

Starting URL: http://jqueryui.com

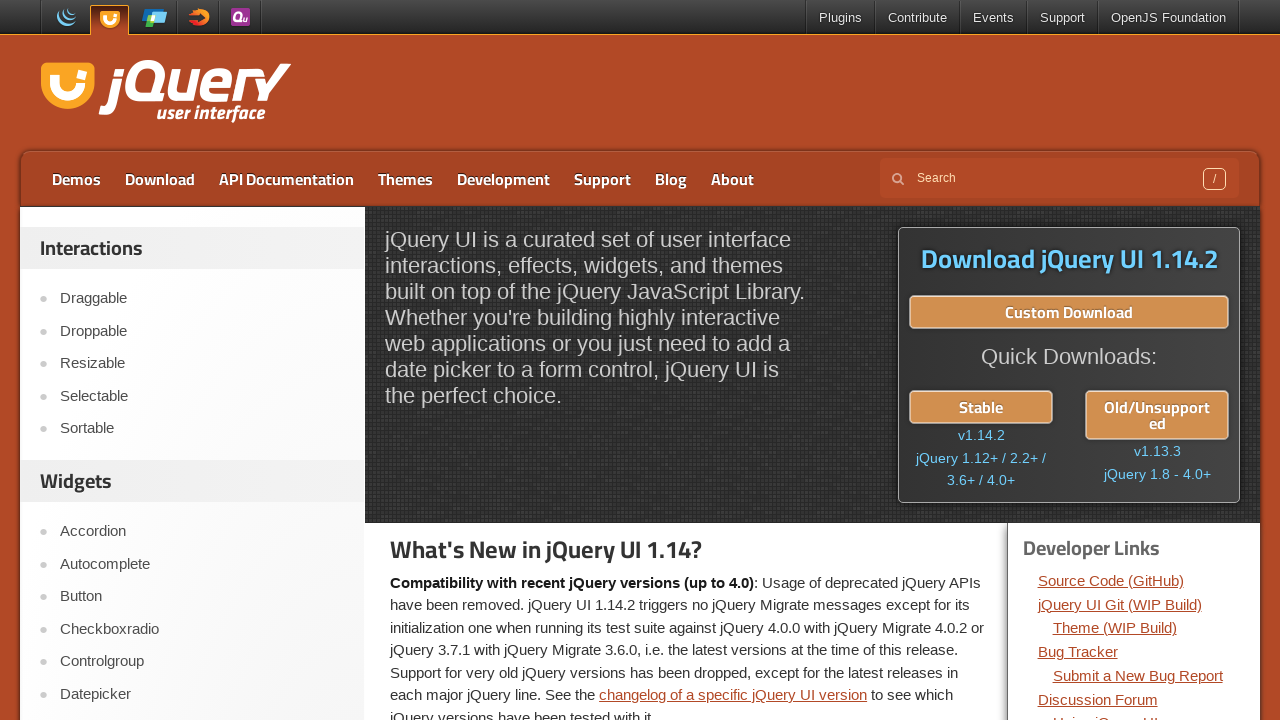

Navigated to http://jqueryui.com
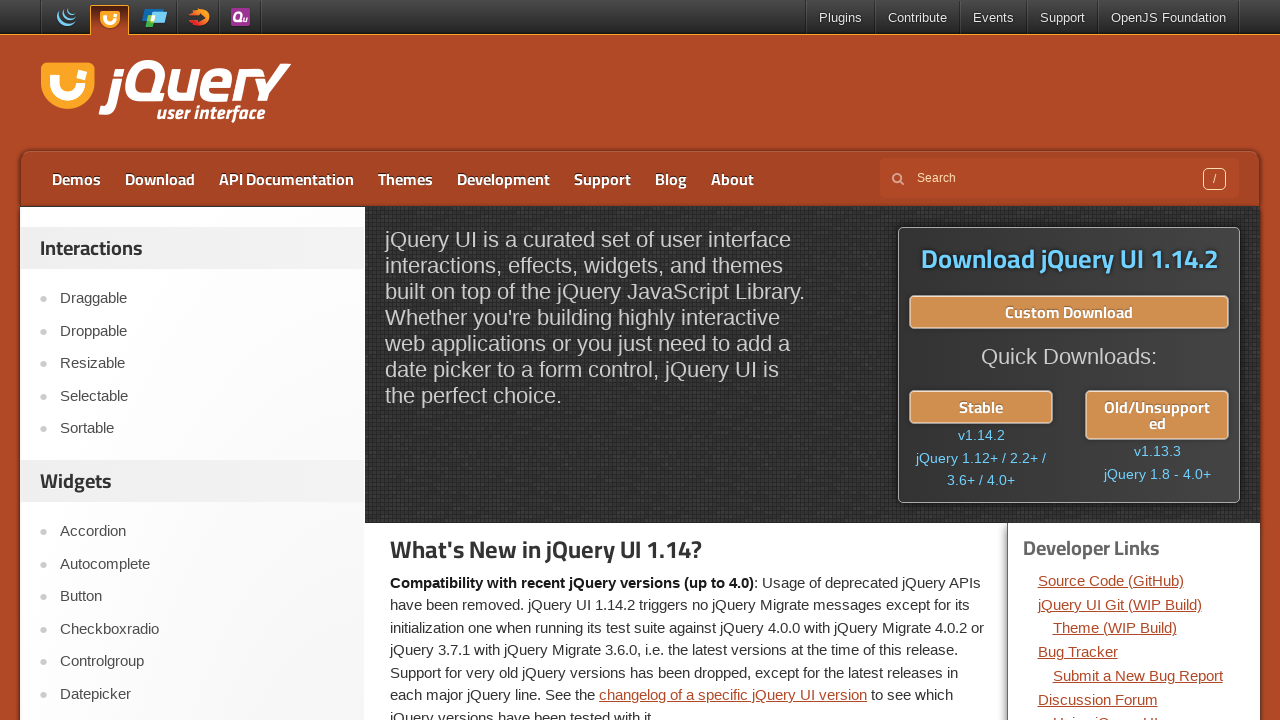

Scrolled down the page by 400 pixels using JavaScript
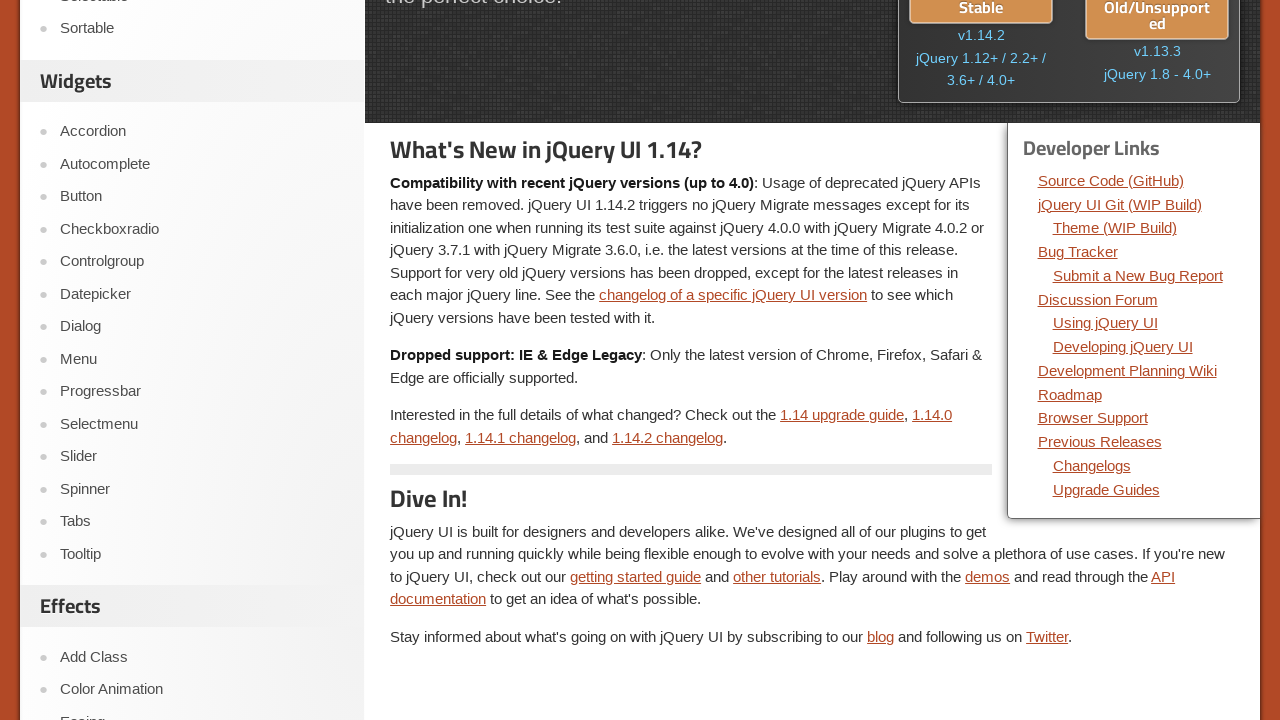

Waited 1 second to observe the scroll effect
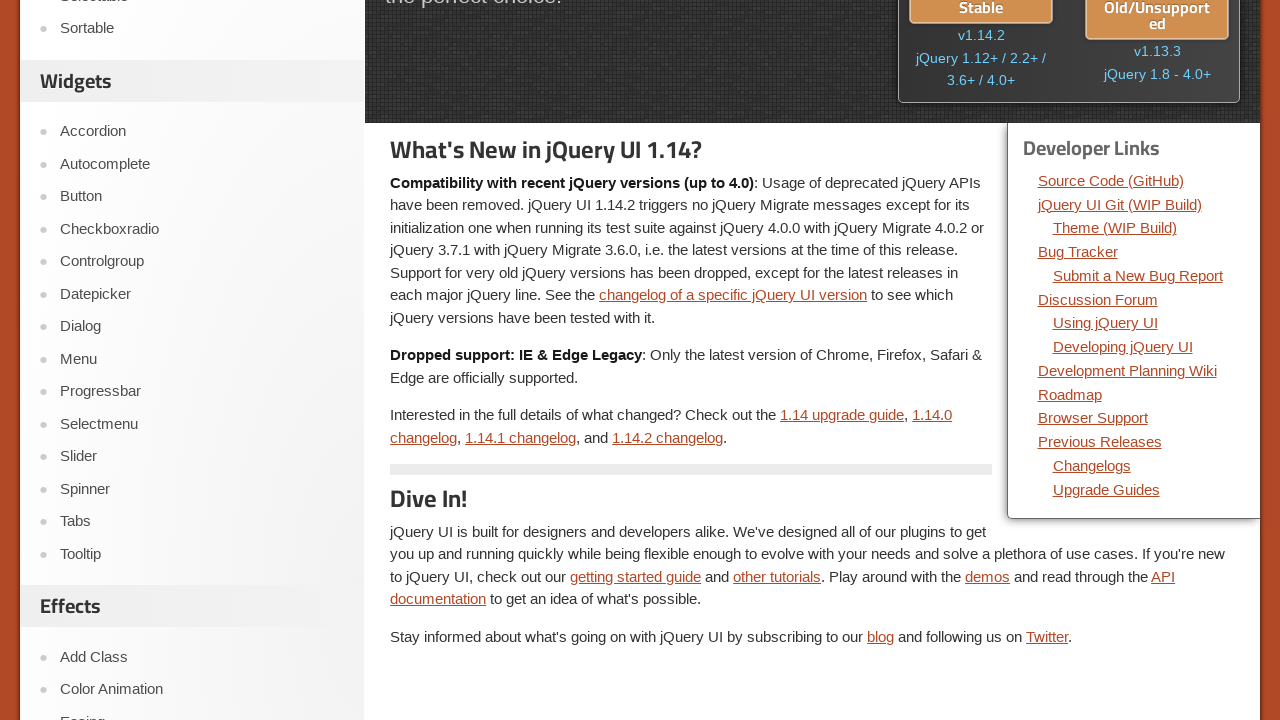

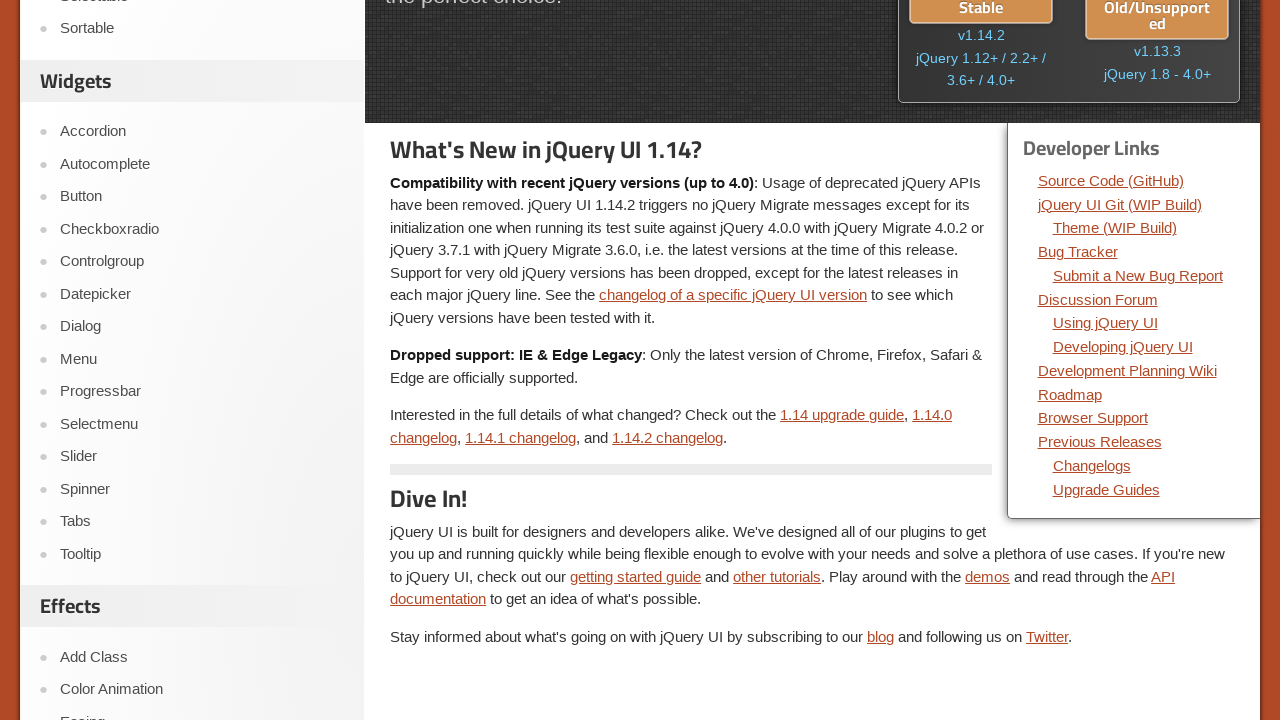